Tests opting out of A/B tests by adding an opt-out cookie on the homepage before navigating to the A/B test page

Starting URL: http://the-internet.herokuapp.com

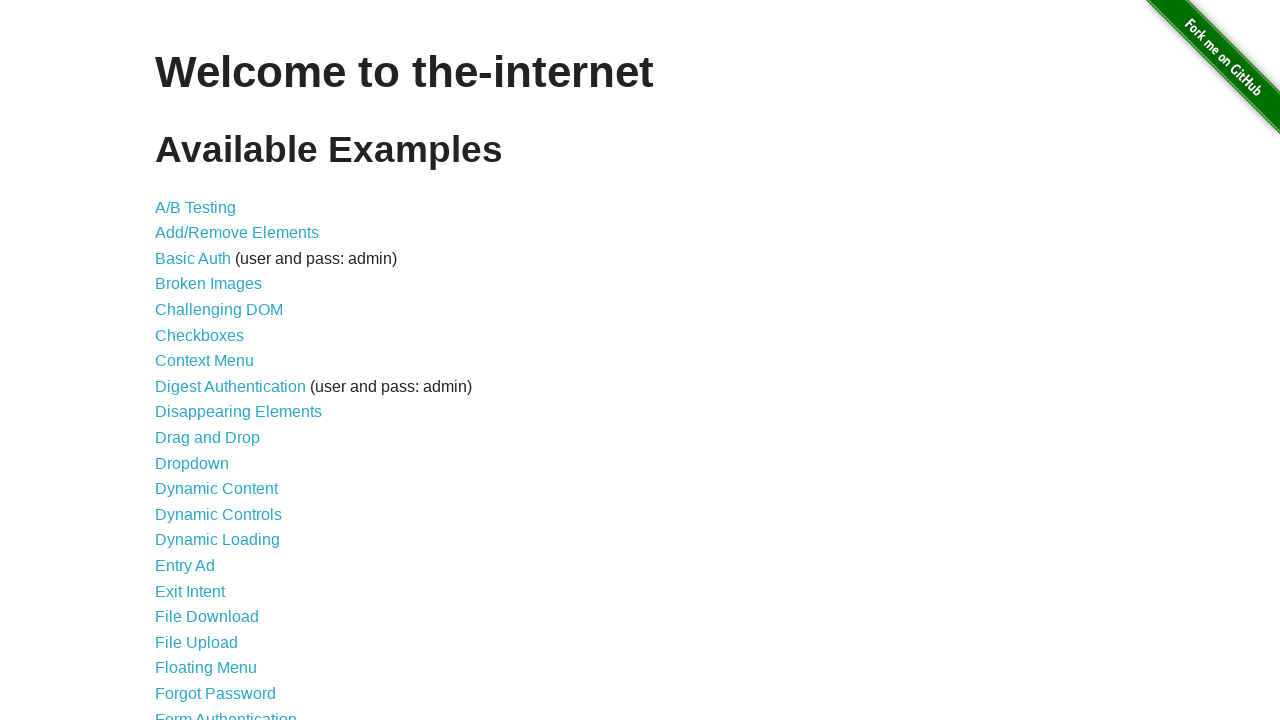

Added optimizelyOptOut cookie to opt out of A/B tests
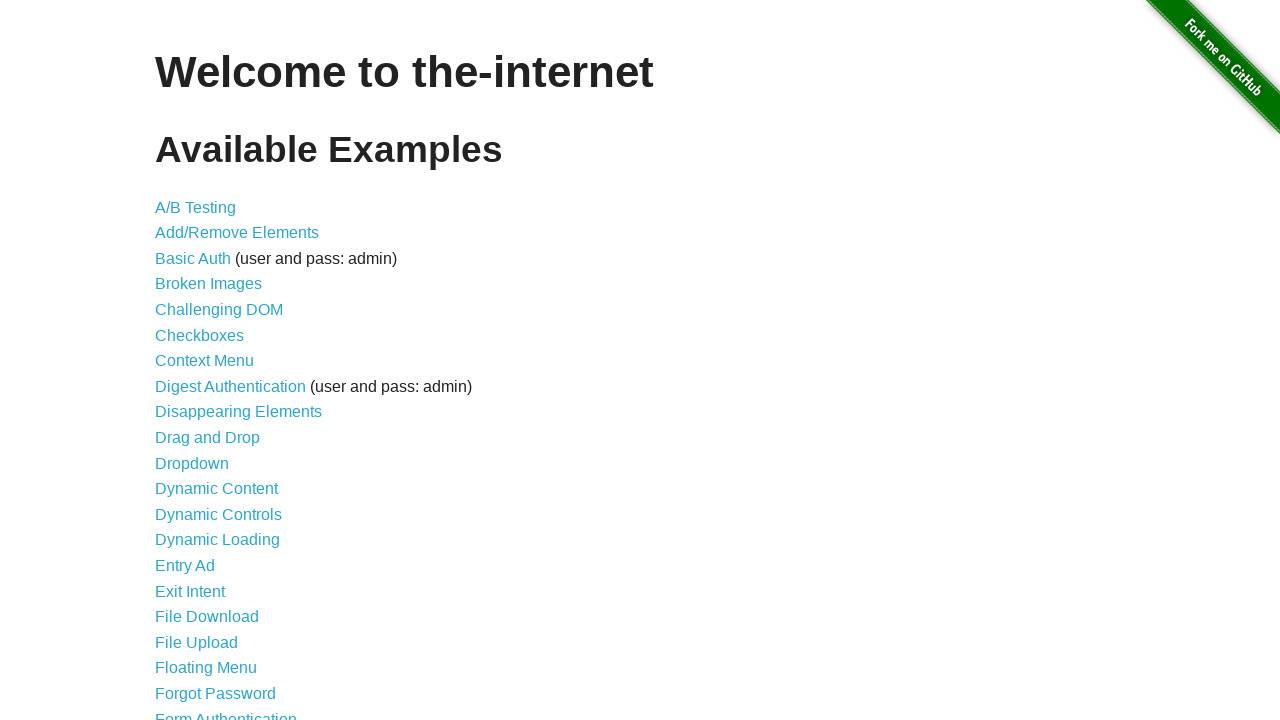

Navigated to A/B test page
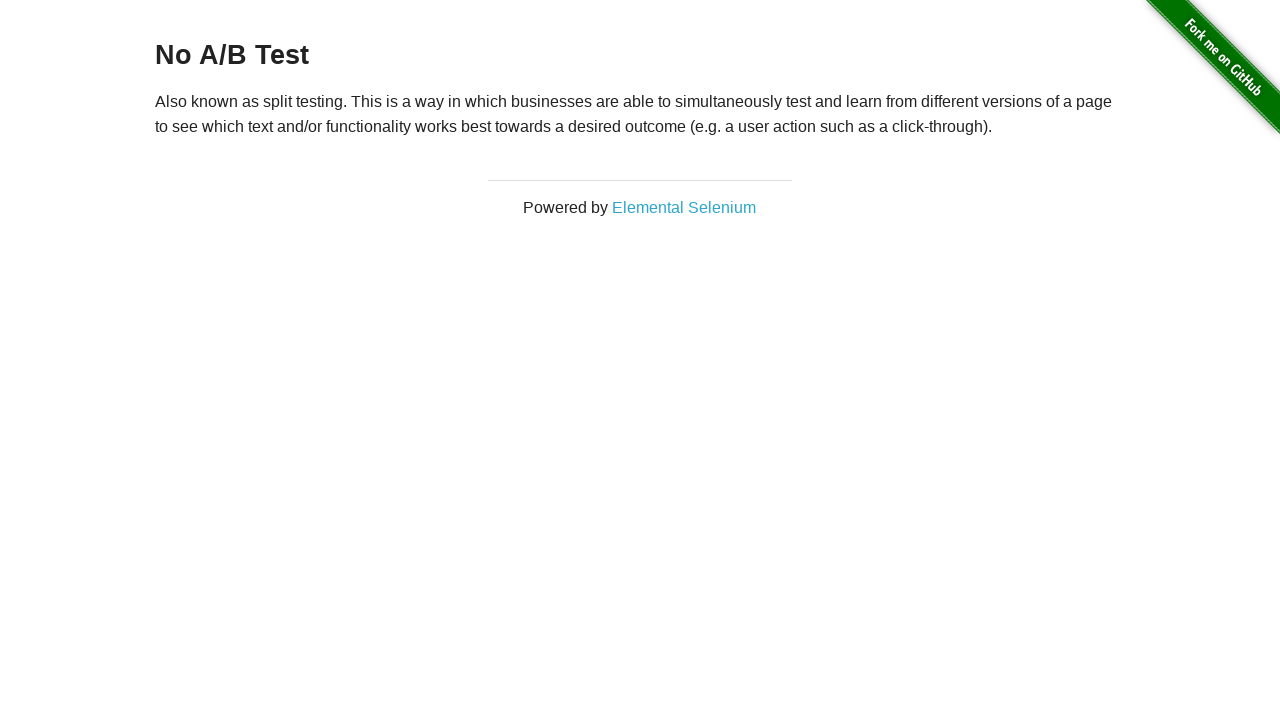

Retrieved heading text from A/B test page
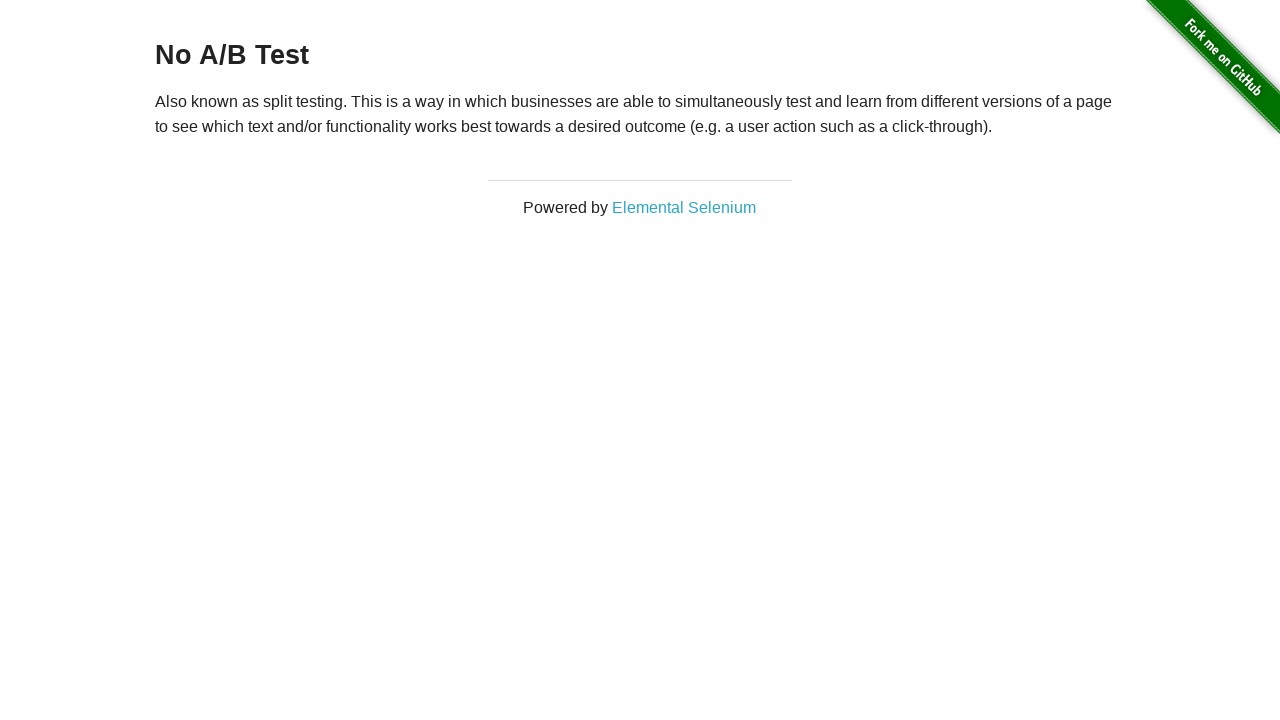

Asserted that heading text is 'No A/B Test', confirming opt-out cookie worked
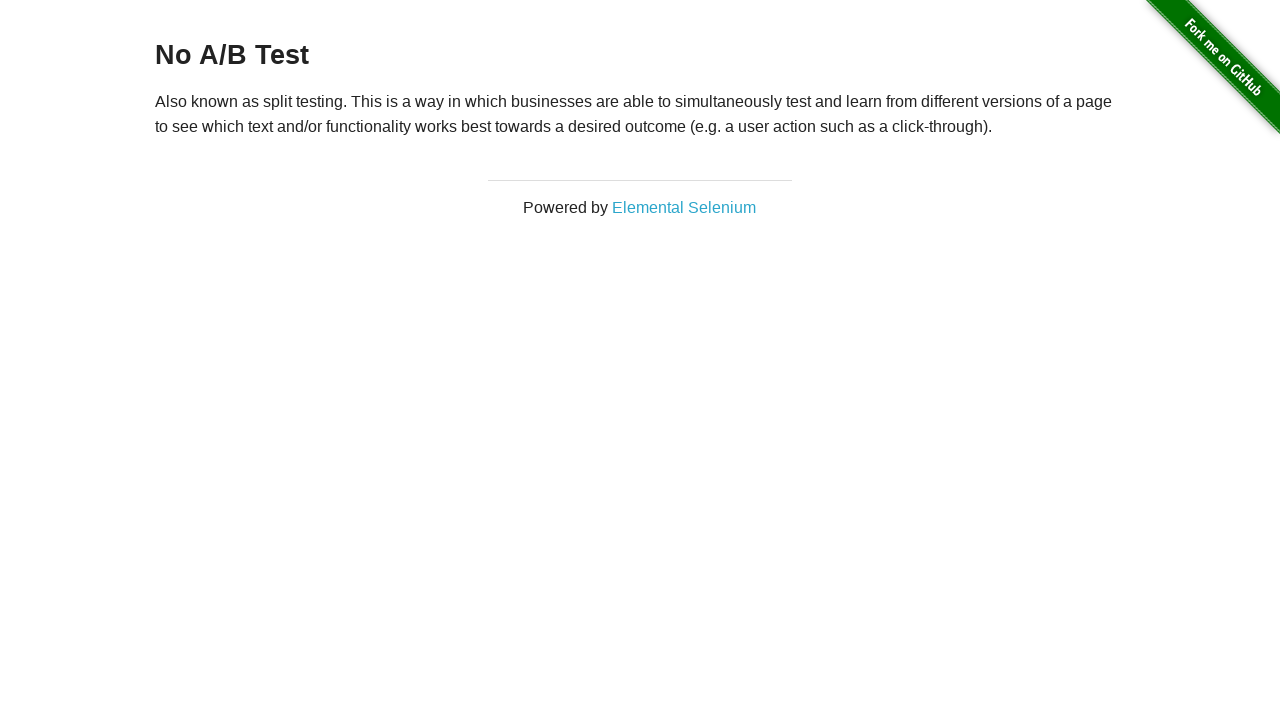

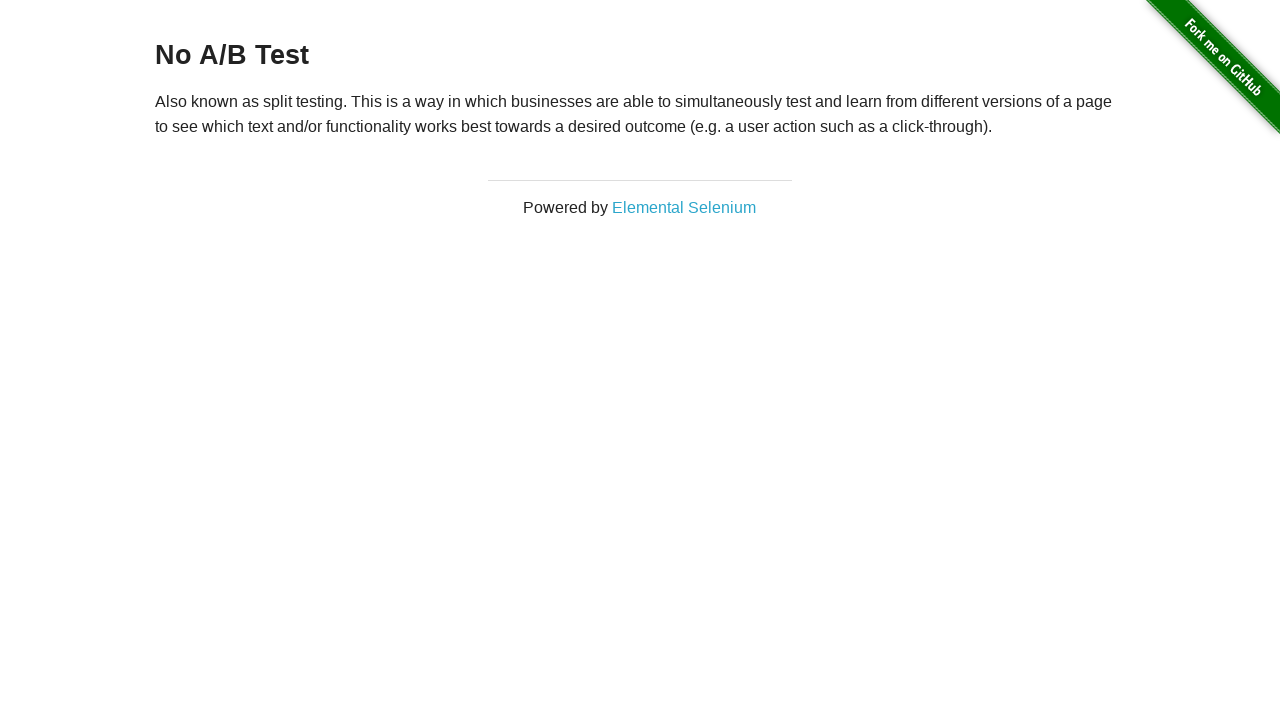